Tests file upload functionality by clicking the upload button and interacting with the file upload dialog

Starting URL: https://smallseotools.com/plagiarism-checker/

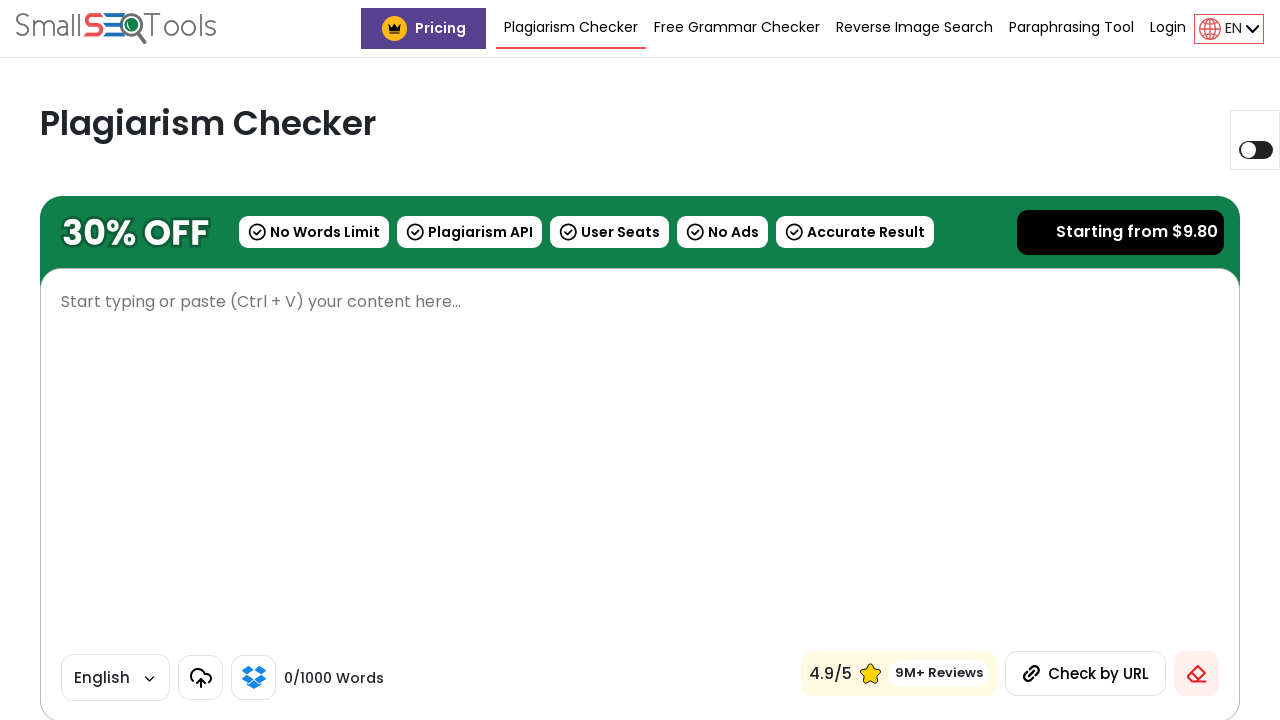

Clicked file upload label to open file dialog at (200, 678) on label[for='fileUpload']
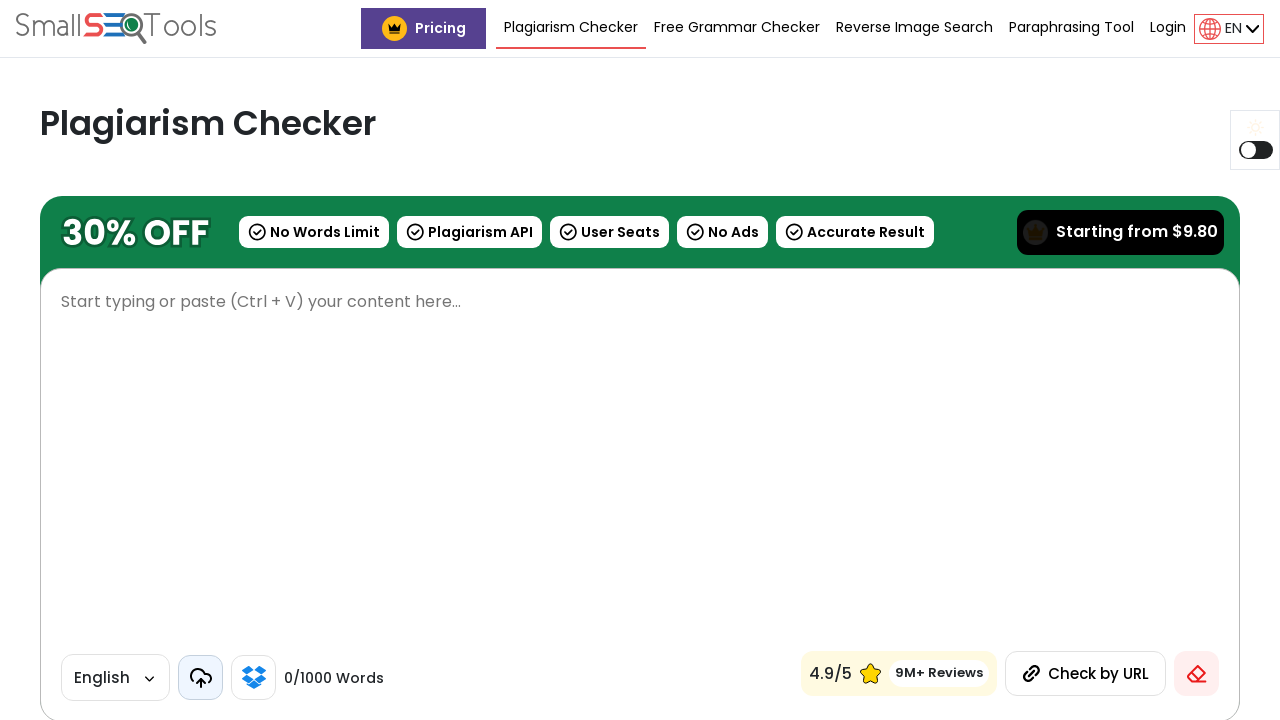

Waited 1 second for file dialog action to register
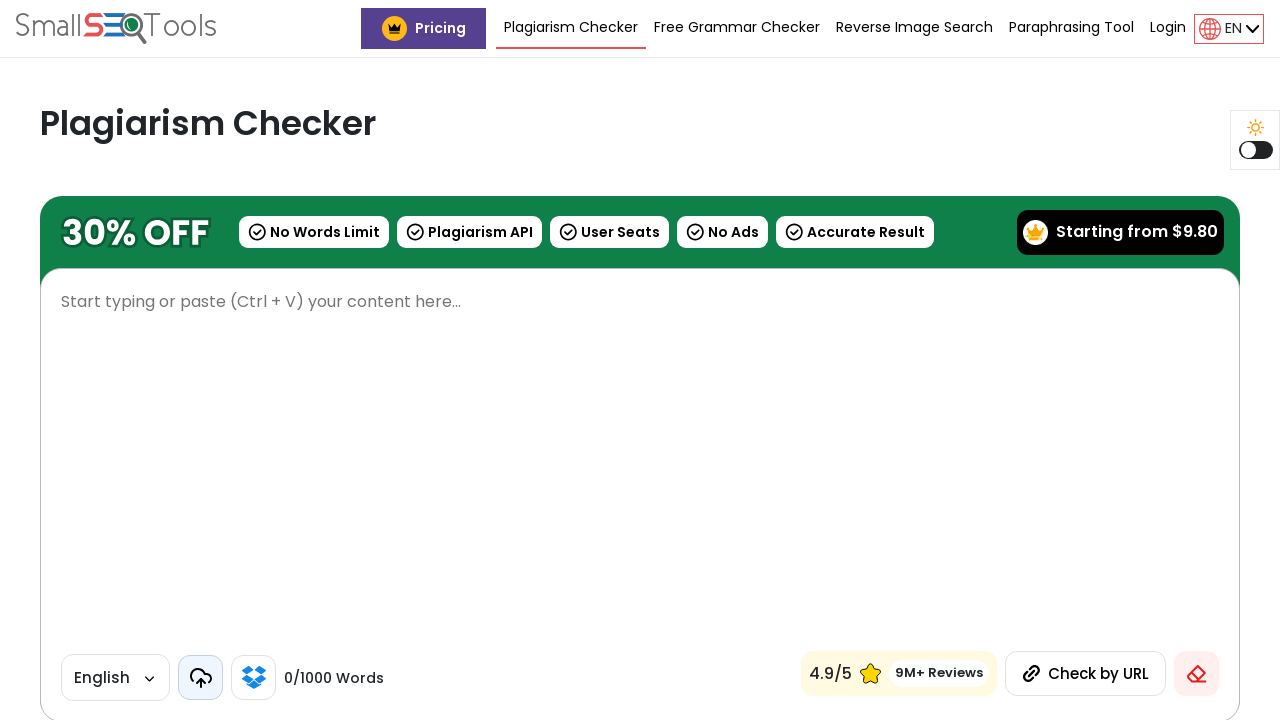

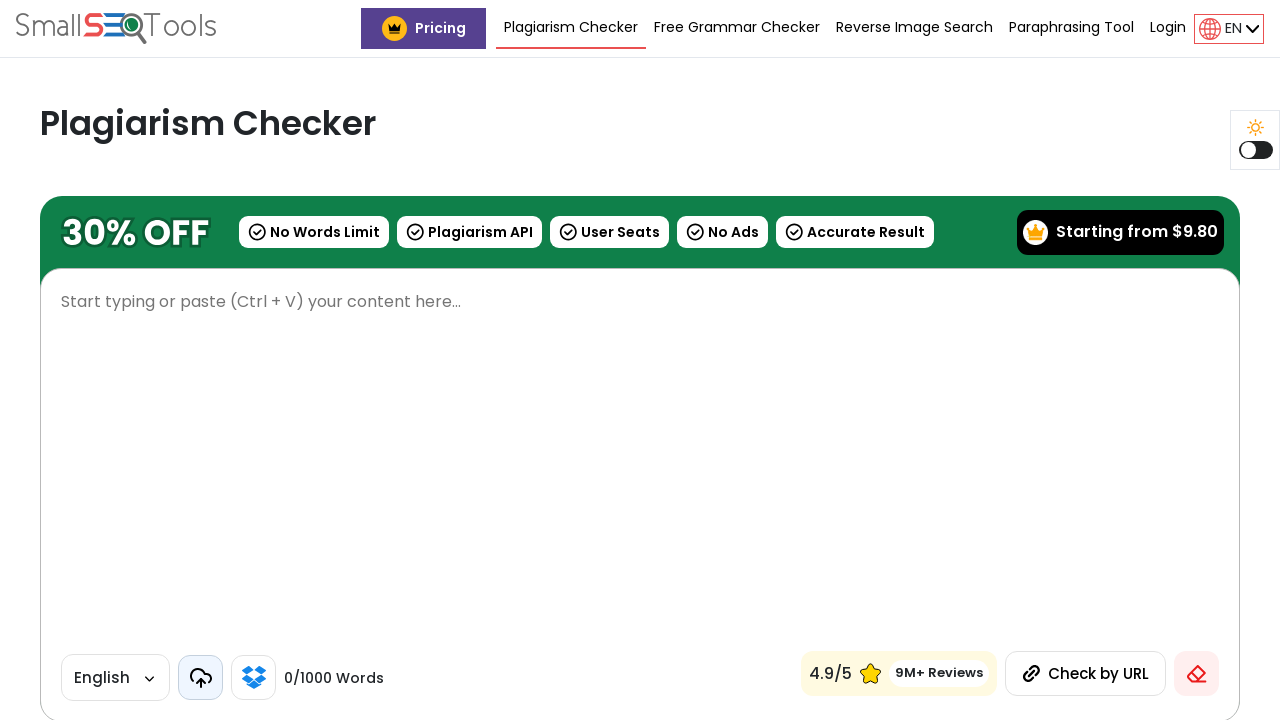